Adds a todo item and verifies that the footer with todo count and filters becomes visible

Starting URL: https://demo.playwright.dev/todomvc

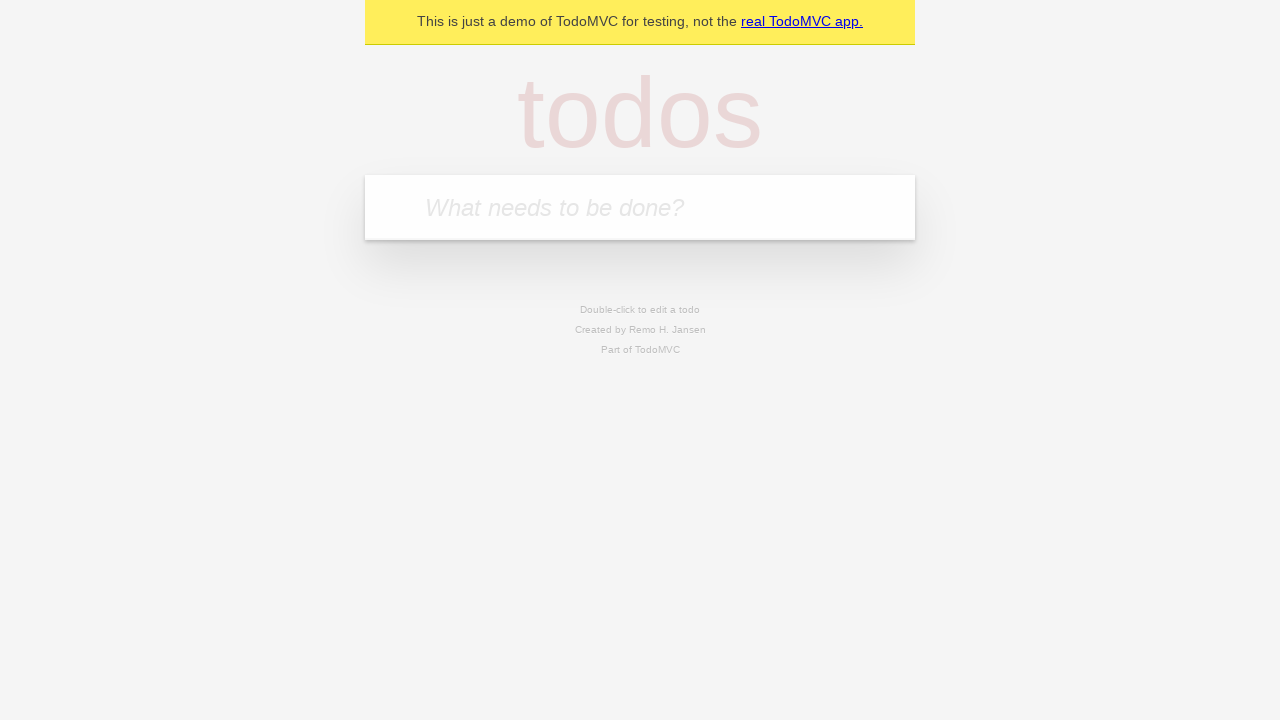

Waited for new todo input field to load
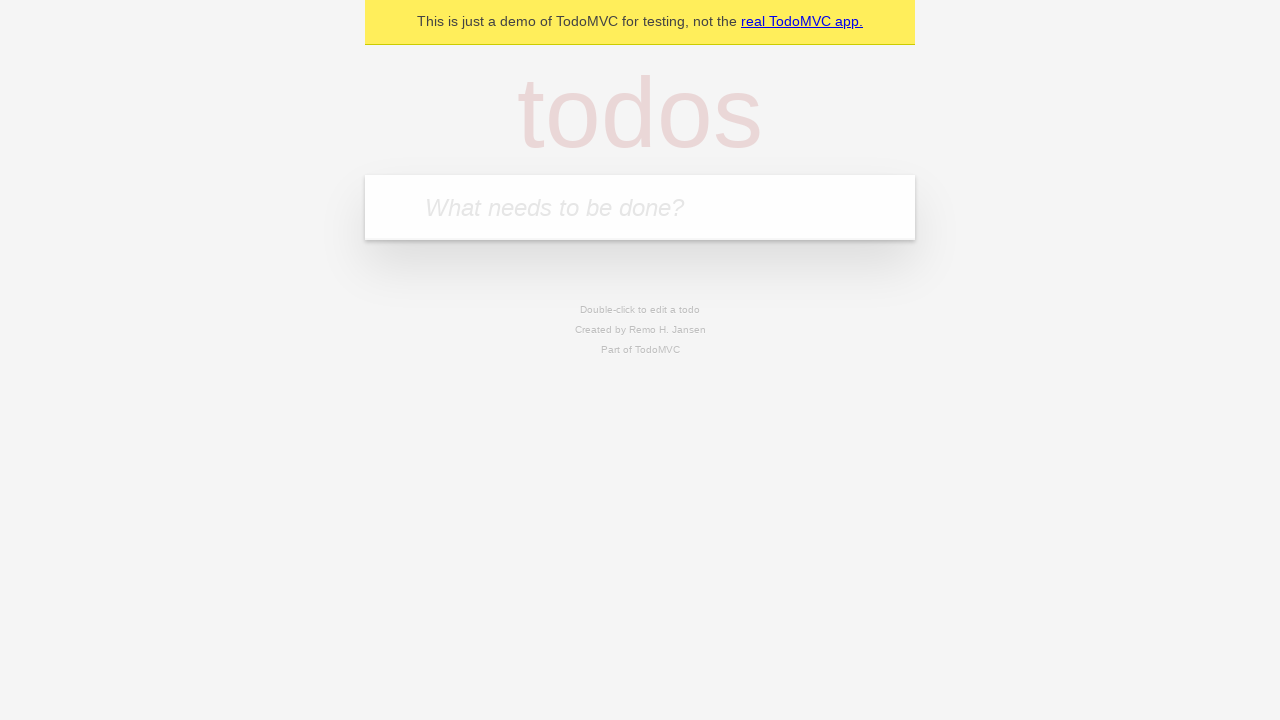

Filled new todo input field with 'Test' on .new-todo
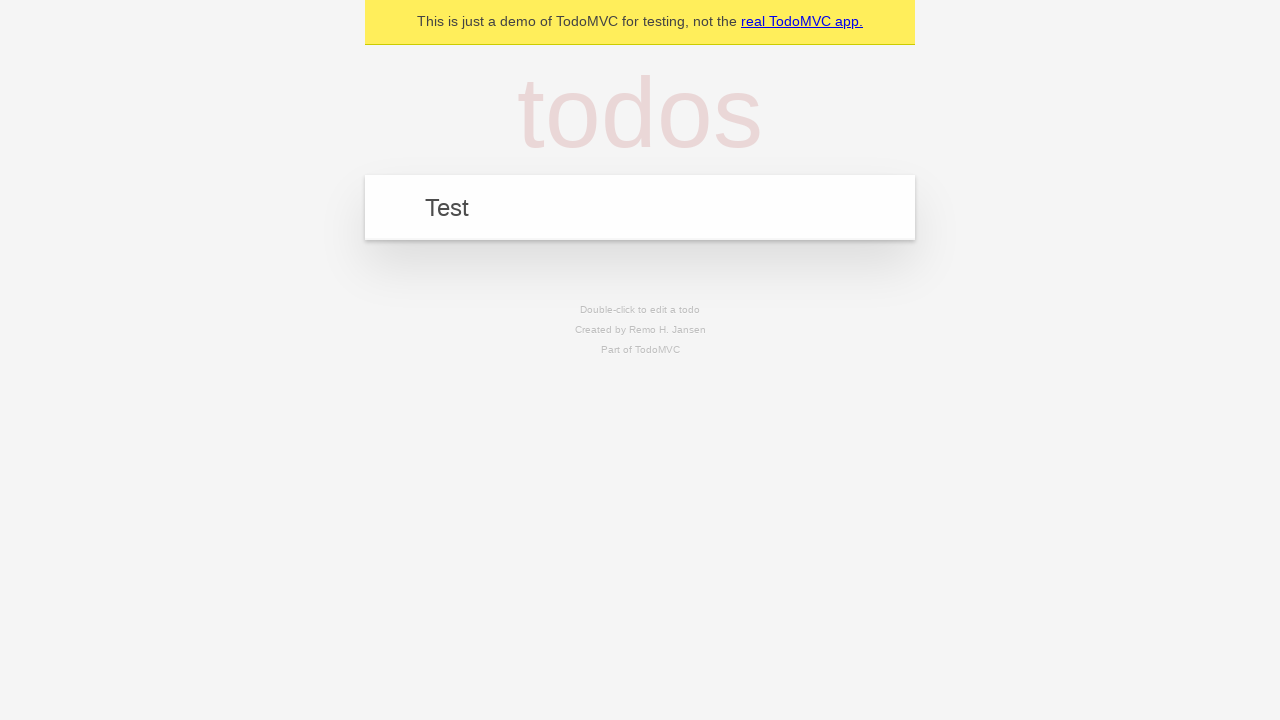

Pressed Enter to add todo item on .new-todo
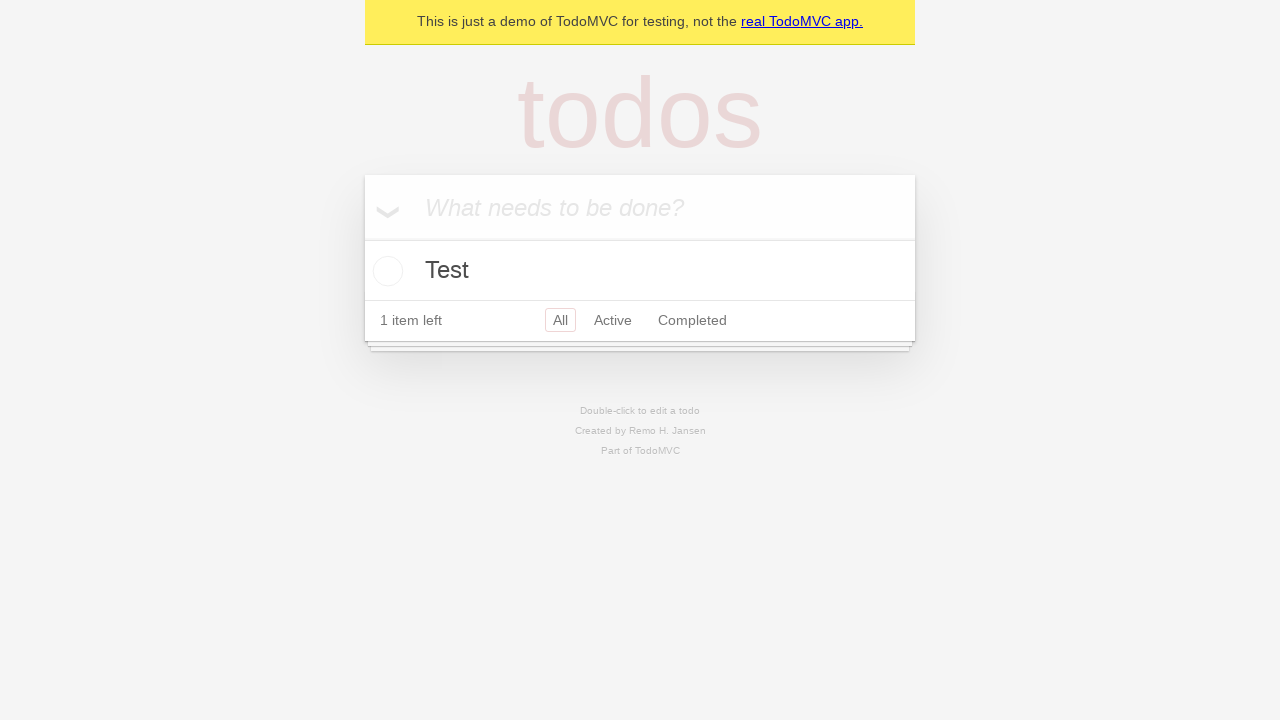

Footer element became visible
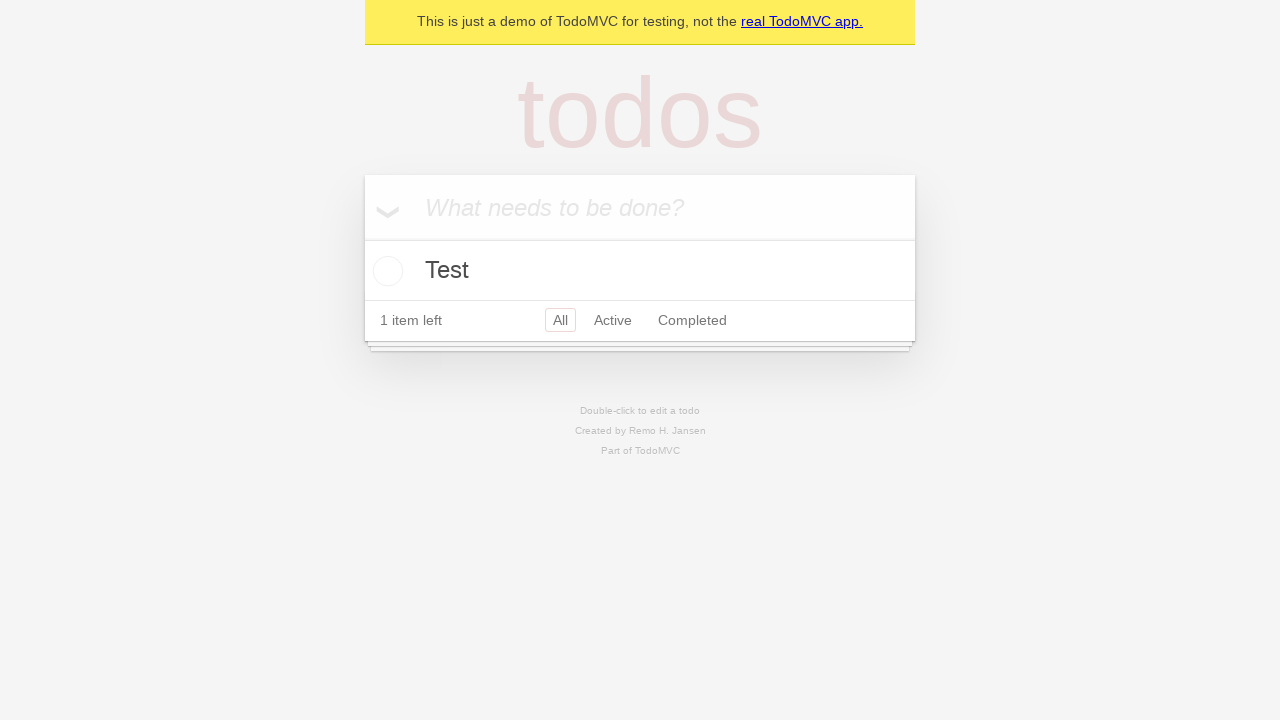

Todo count indicator became visible
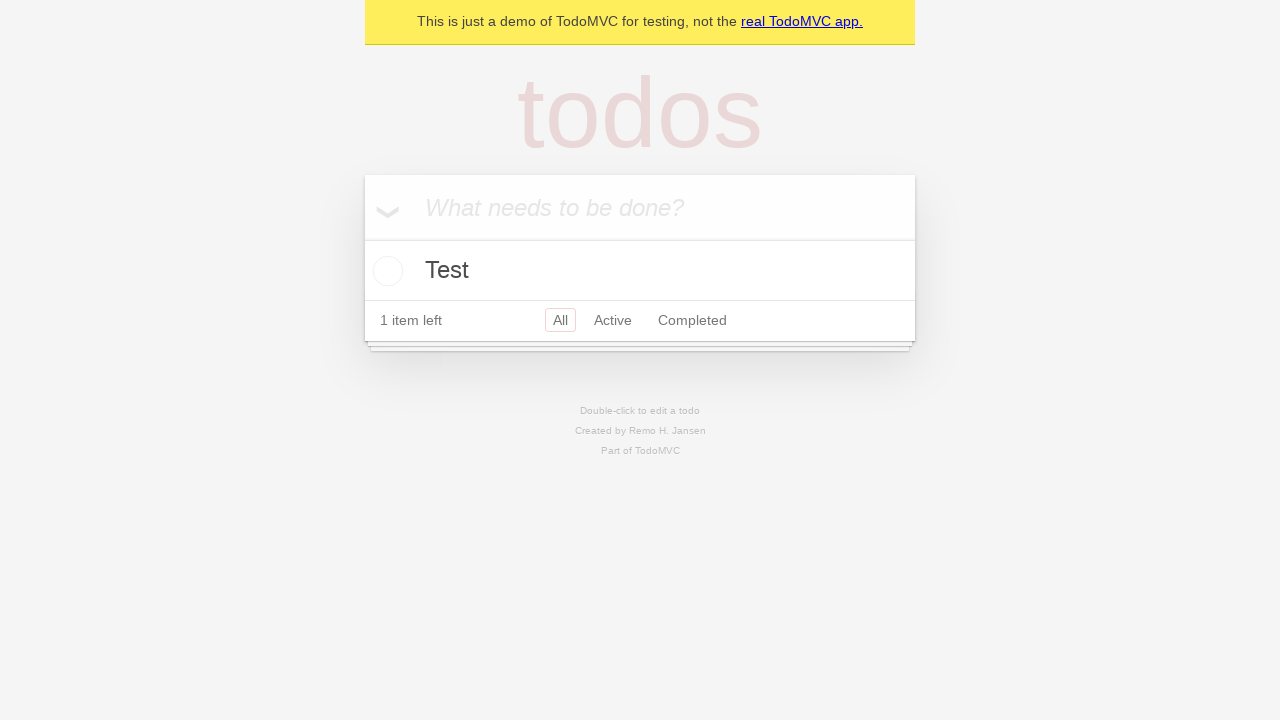

Filter buttons became visible
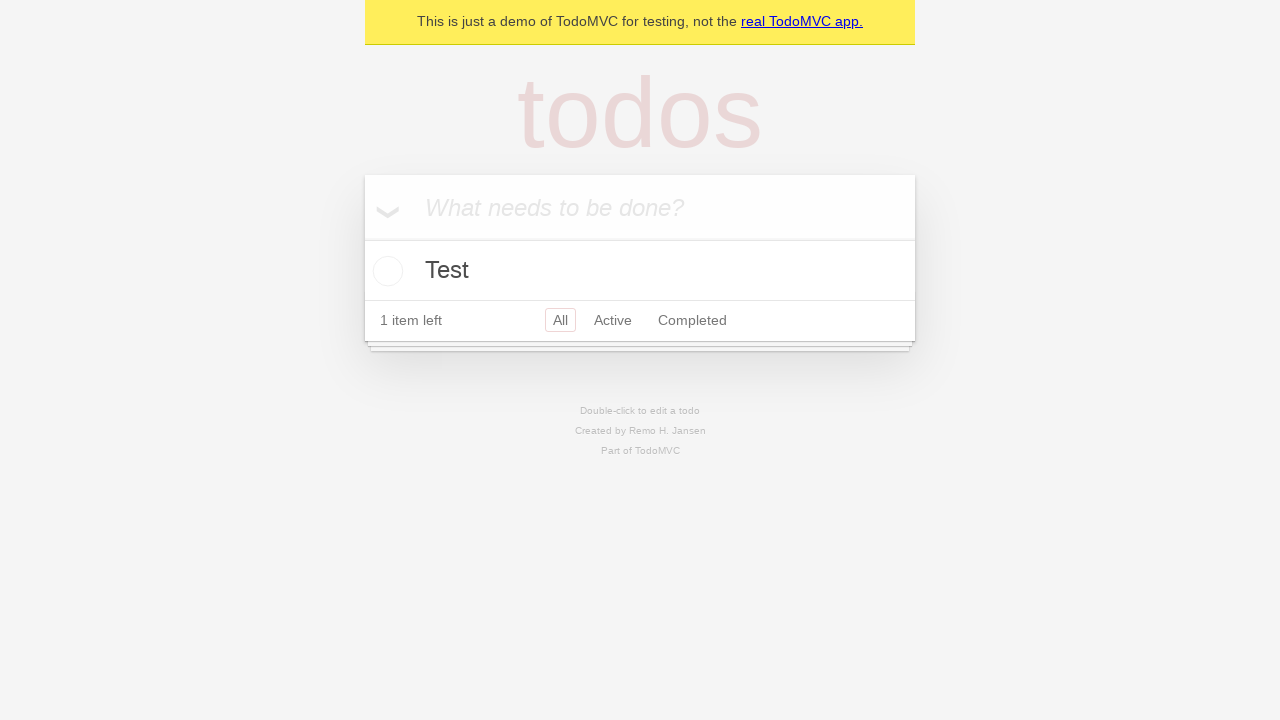

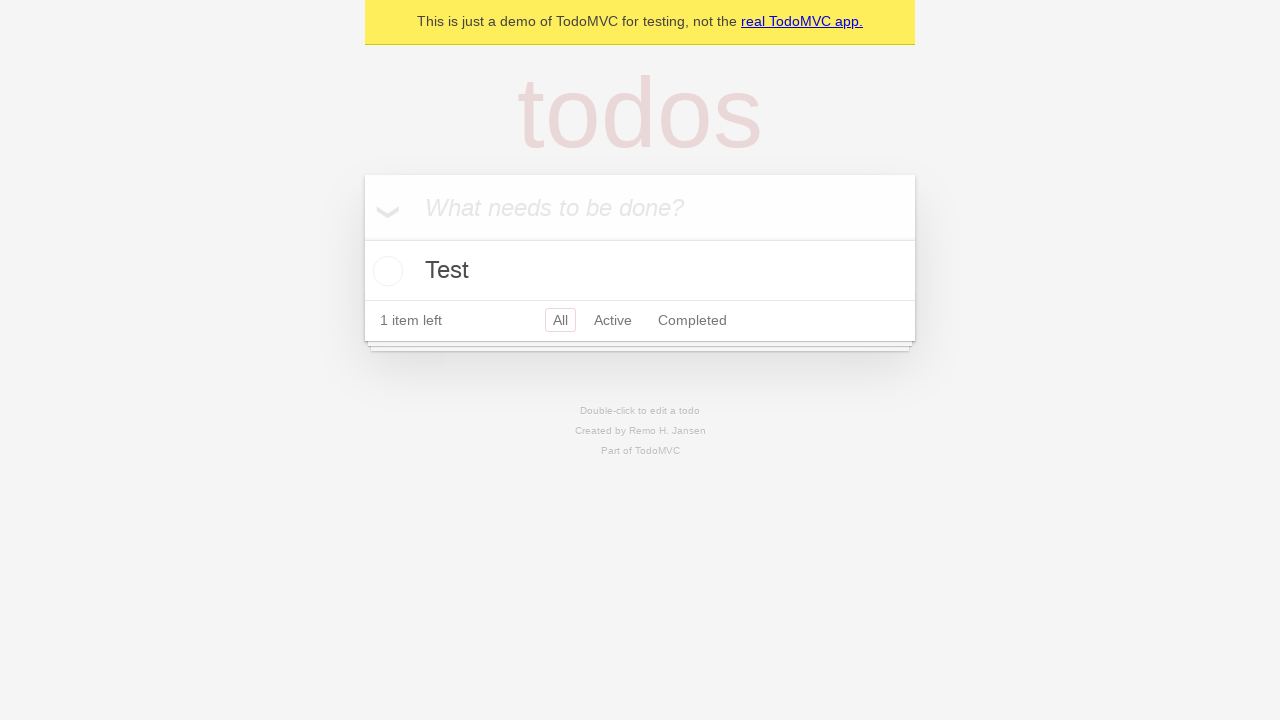